Tests Google Translate functionality by entering Italian text in the source text area and waiting for the translation to appear in English.

Starting URL: https://translate.google.com/?sl=it&tl=en&op=translate

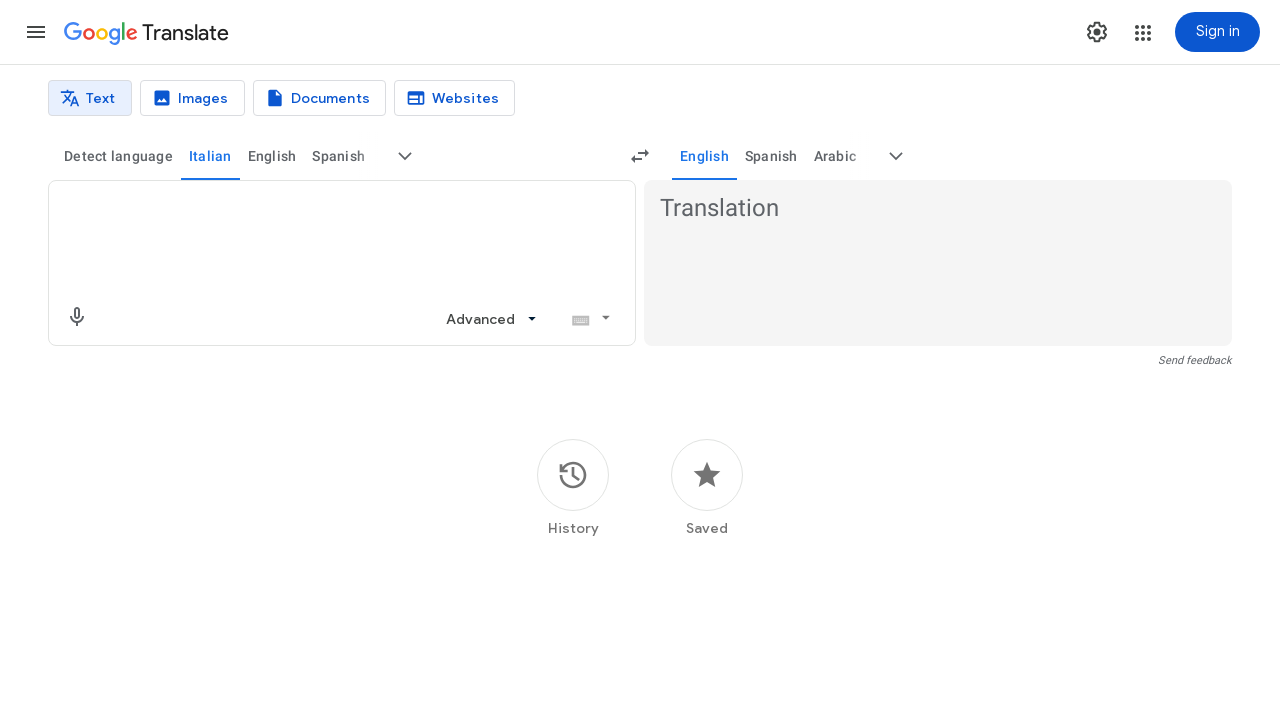

Source text input area loaded
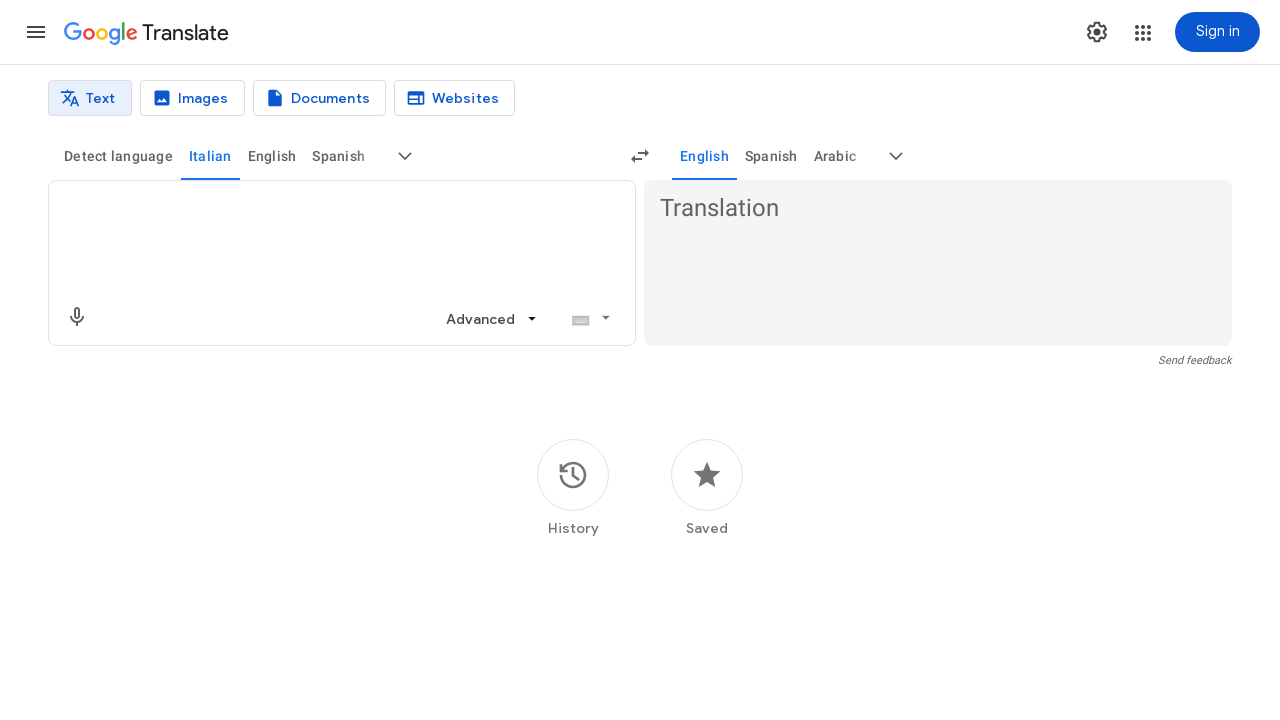

Entered Italian text 'Buongiorno, come stai oggi?' in source text area on textarea[aria-label='Source text']
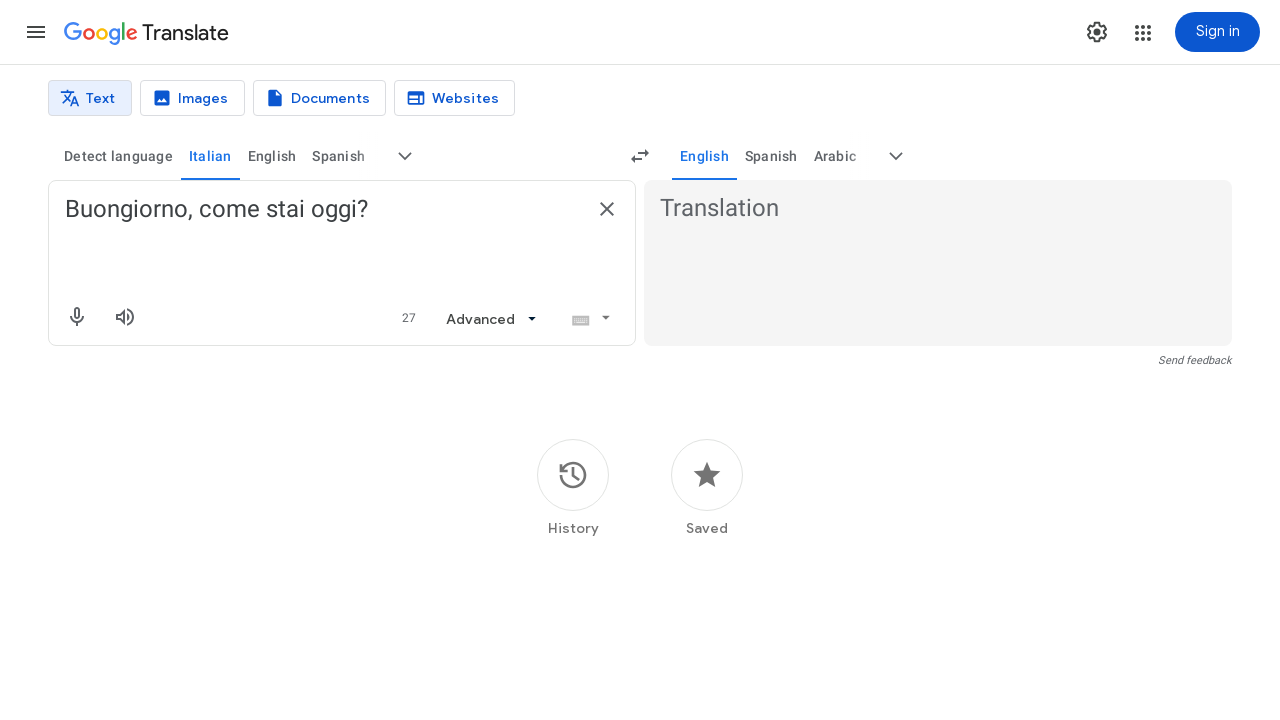

English translation appeared in result area
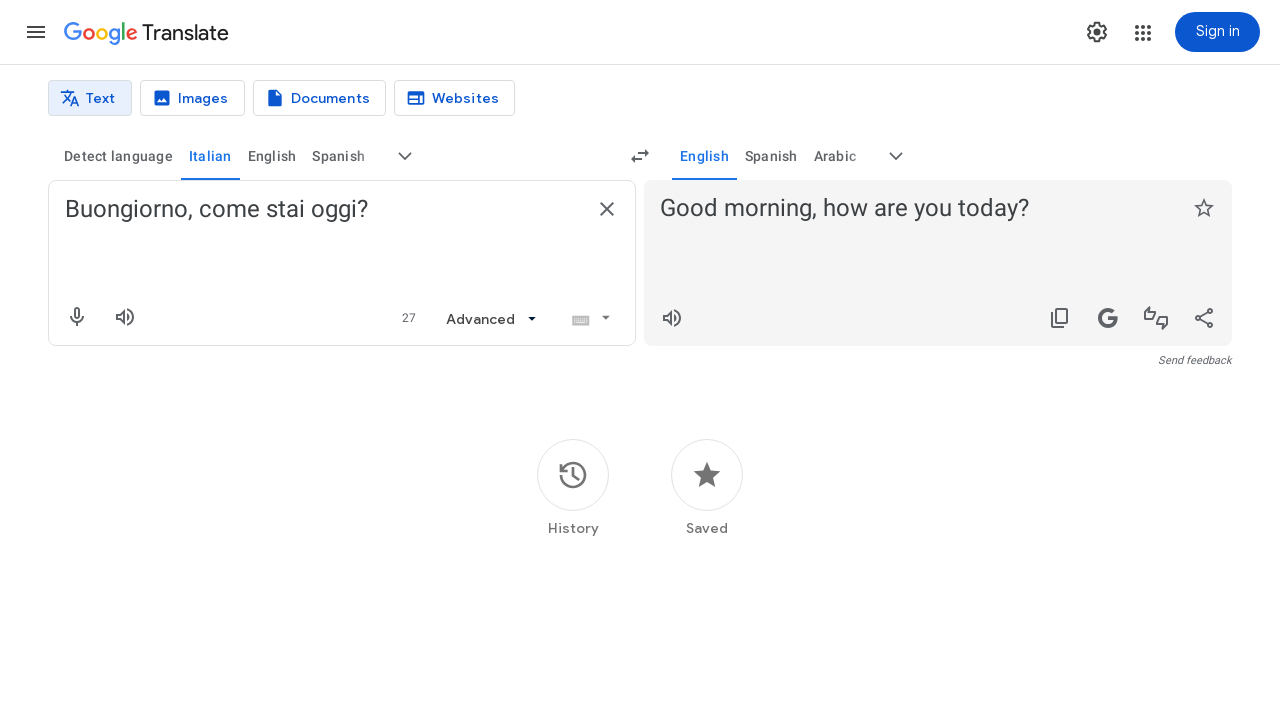

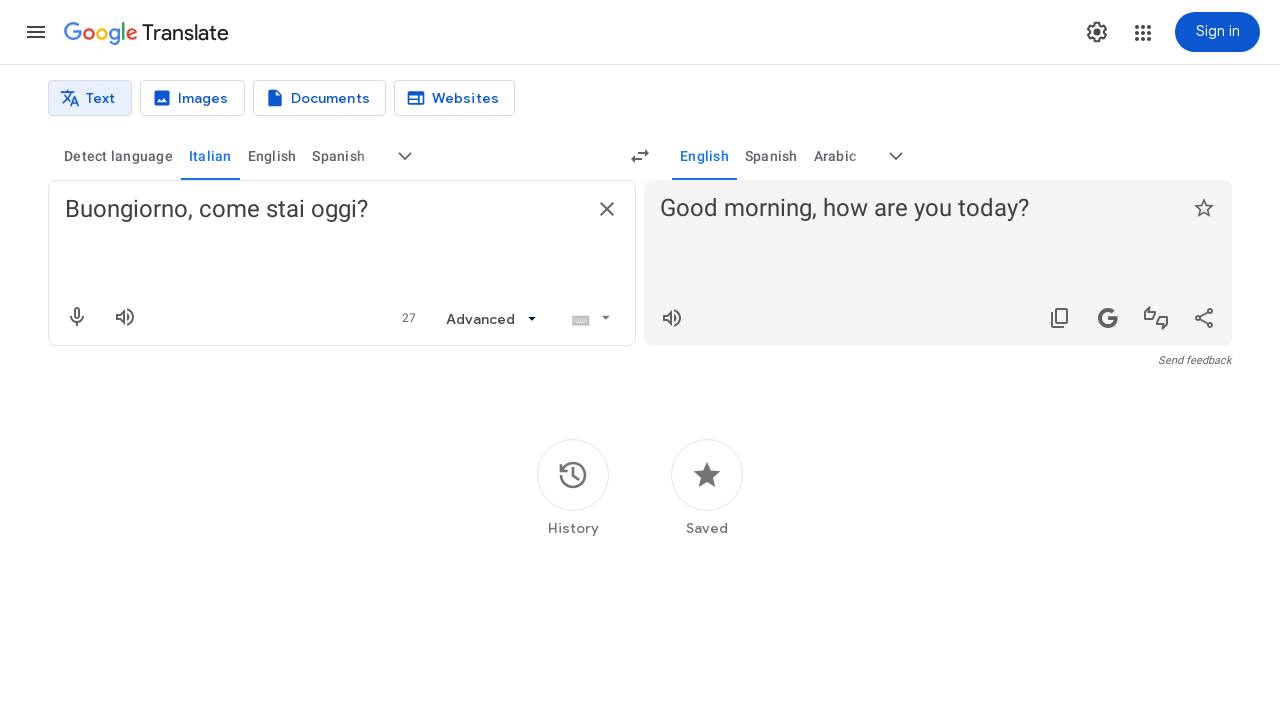